Tests a complete task flow including adding, toggling, filtering between All/Active/Completed views, and deleting

Starting URL: https://todomvc4tasj.herokuapp.com/

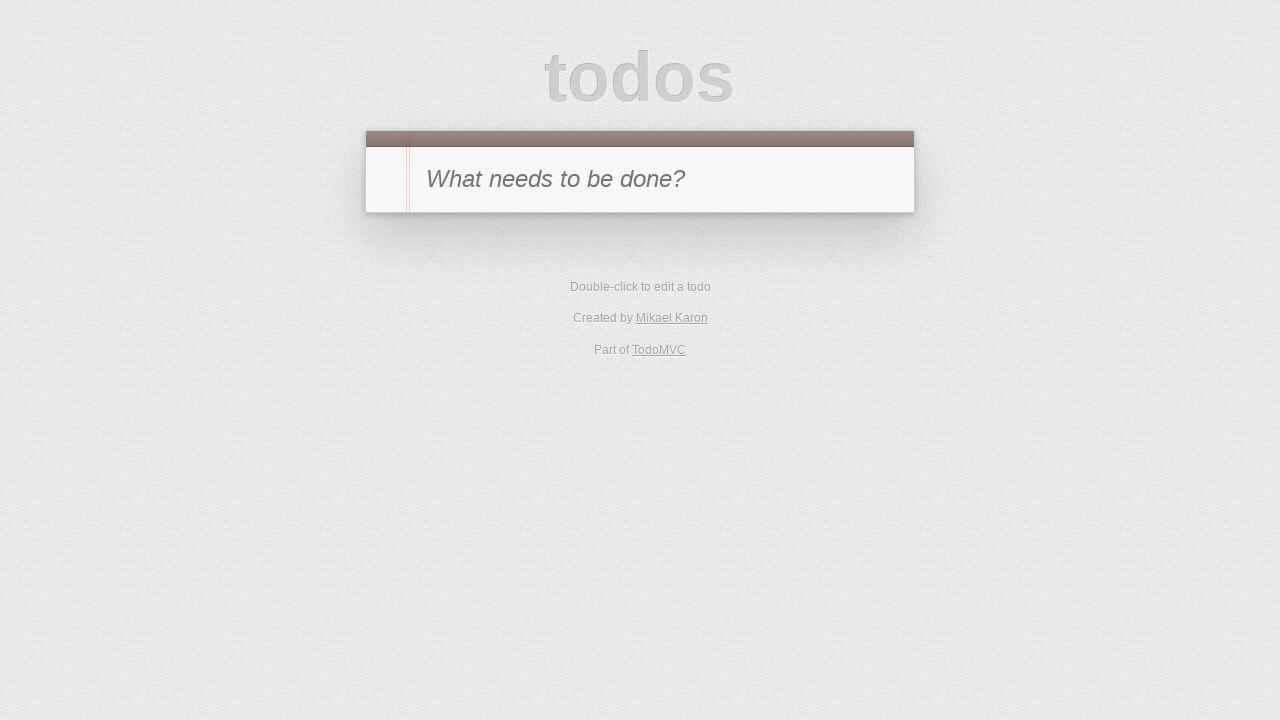

Set initial localStorage with empty todo item
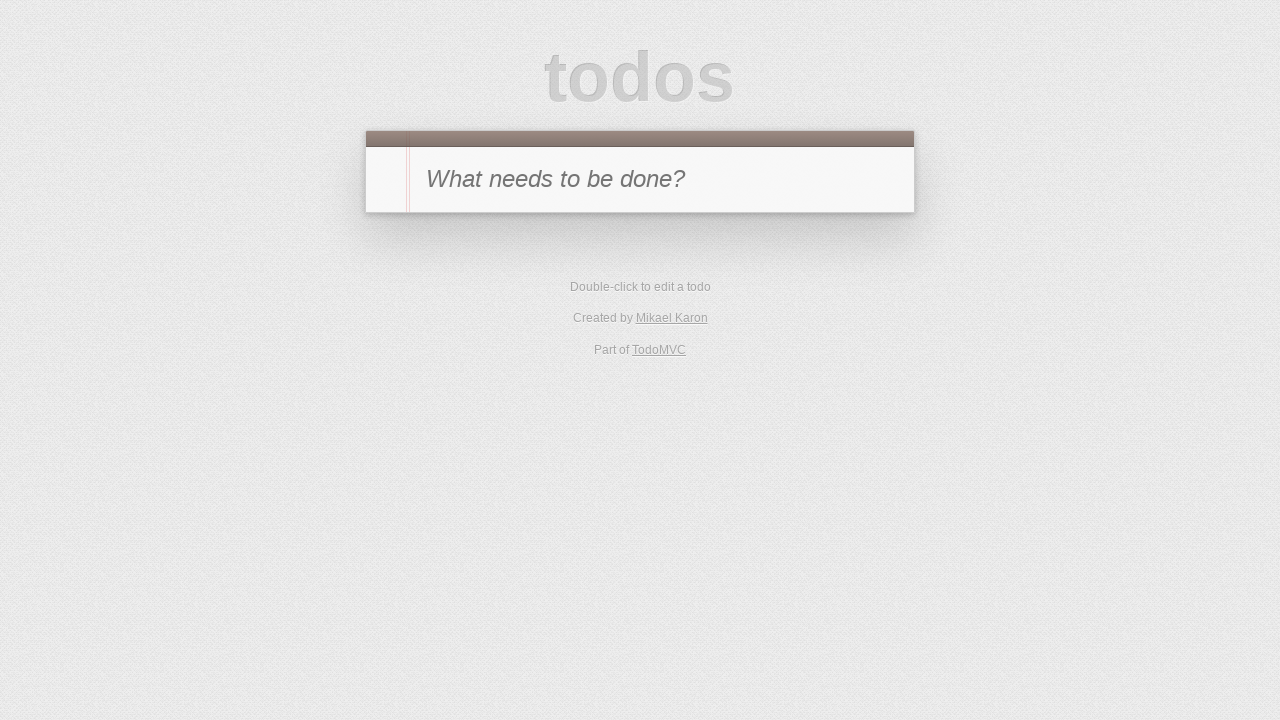

Reloaded page with initial todo
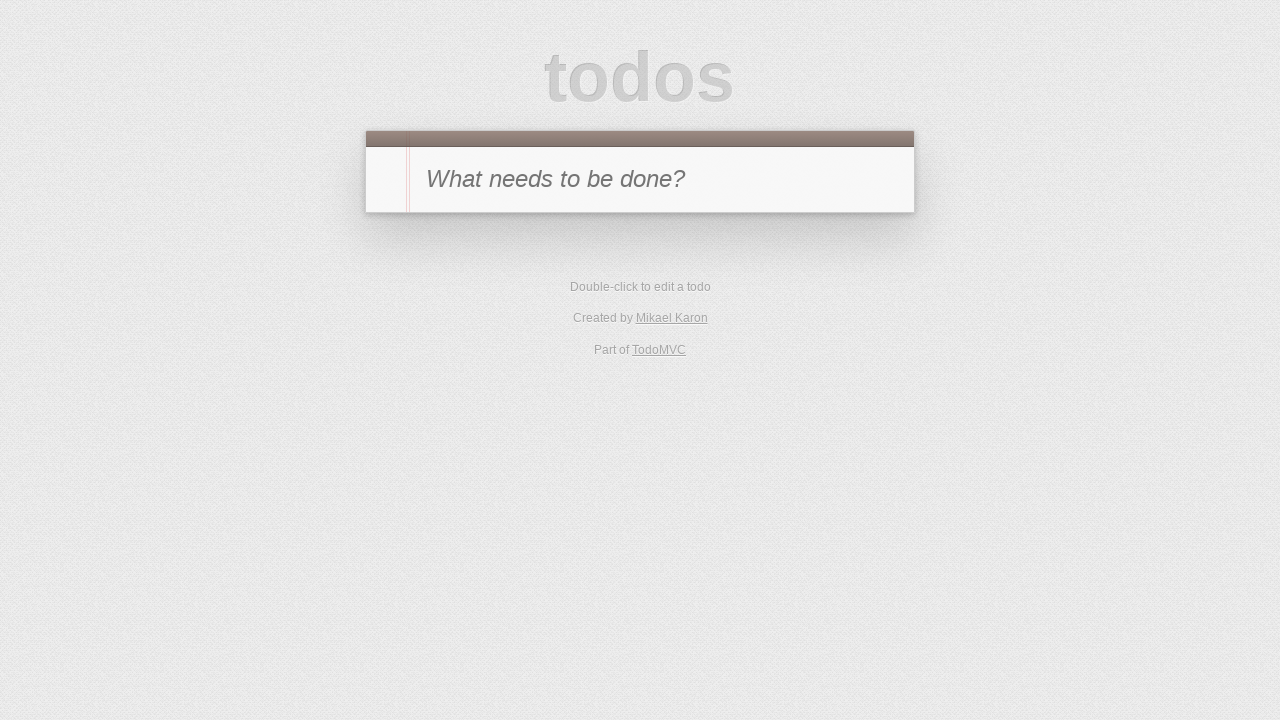

Cleared localStorage to start fresh
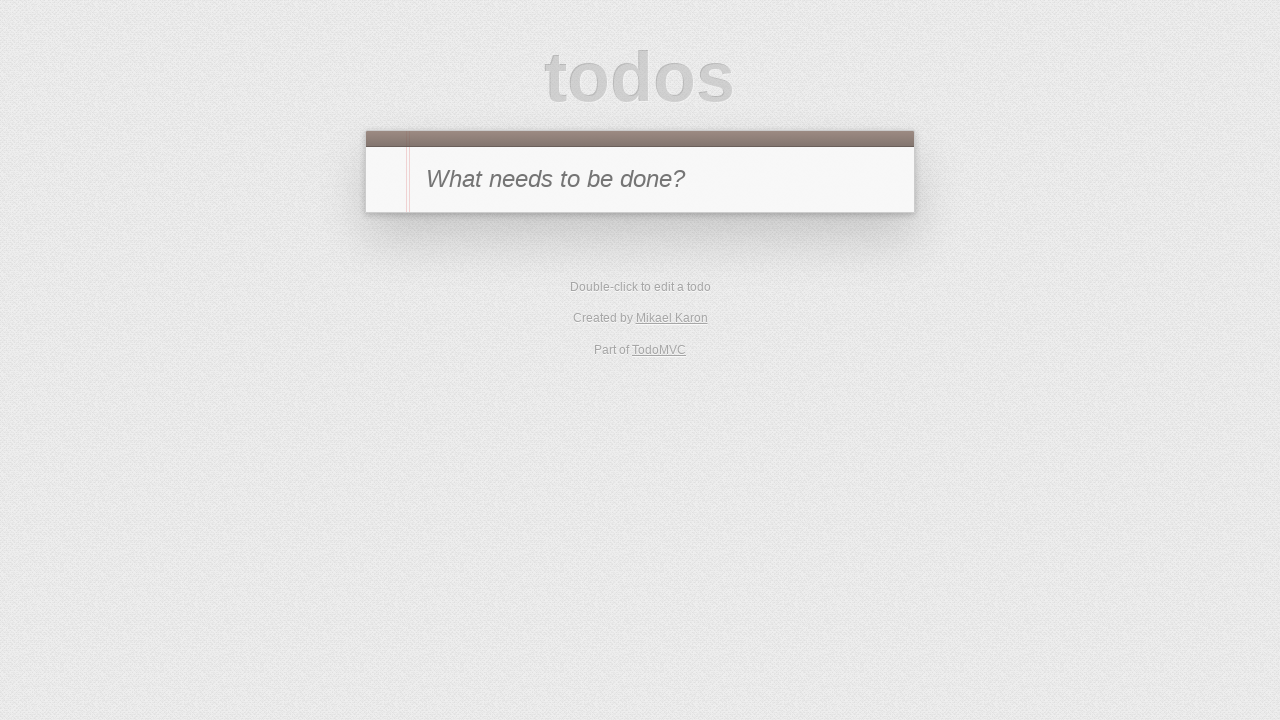

Reloaded page to apply cleared storage
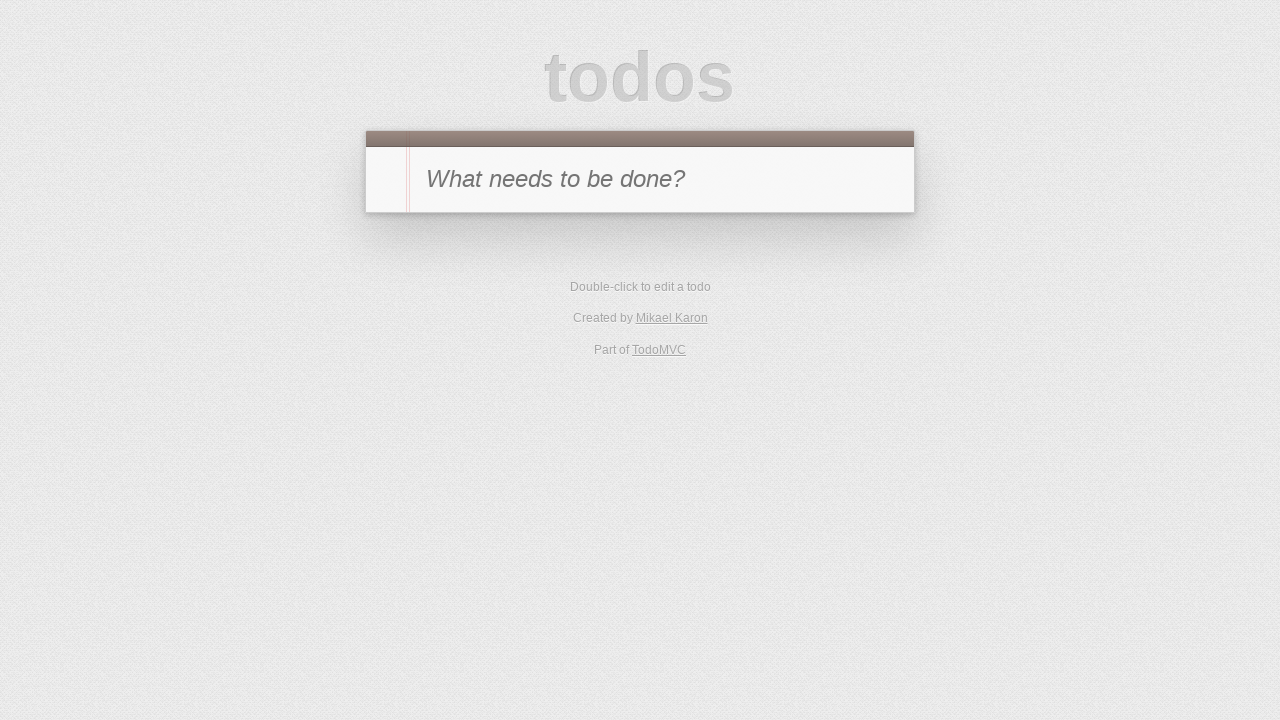

Filled new-todo input with task 'a' on #new-todo
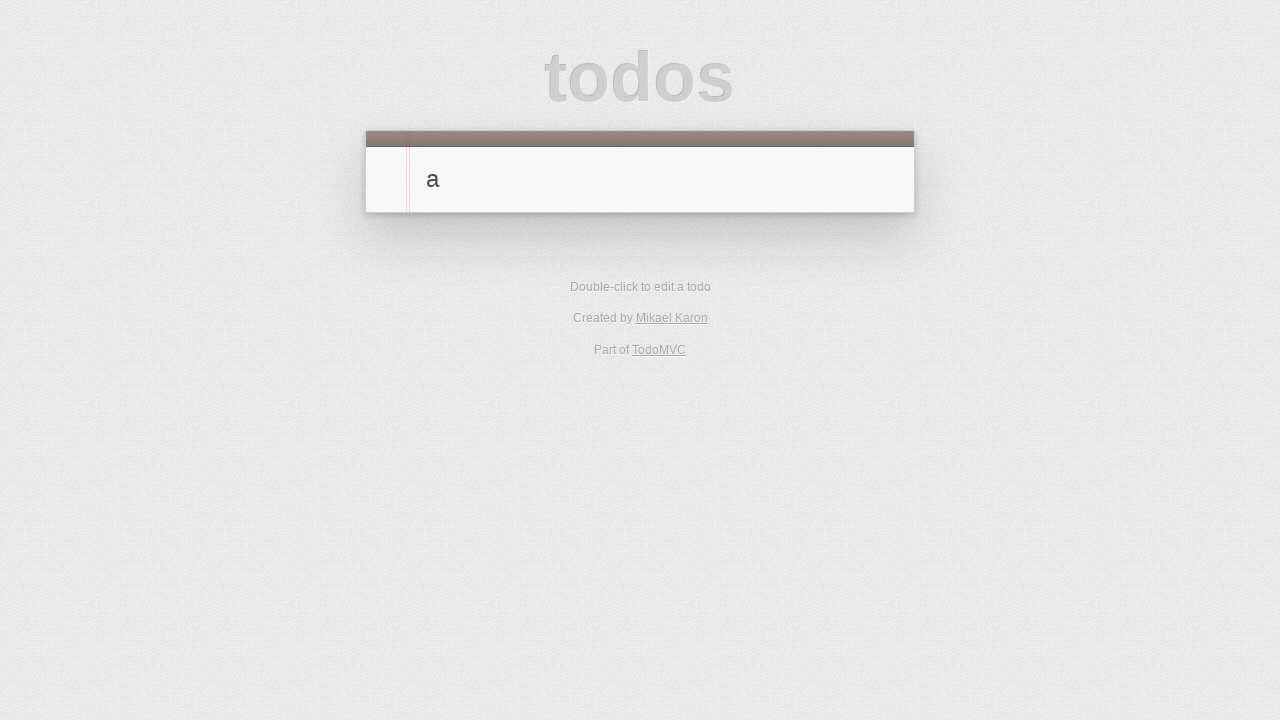

Pressed Enter to add task 'a' on #new-todo
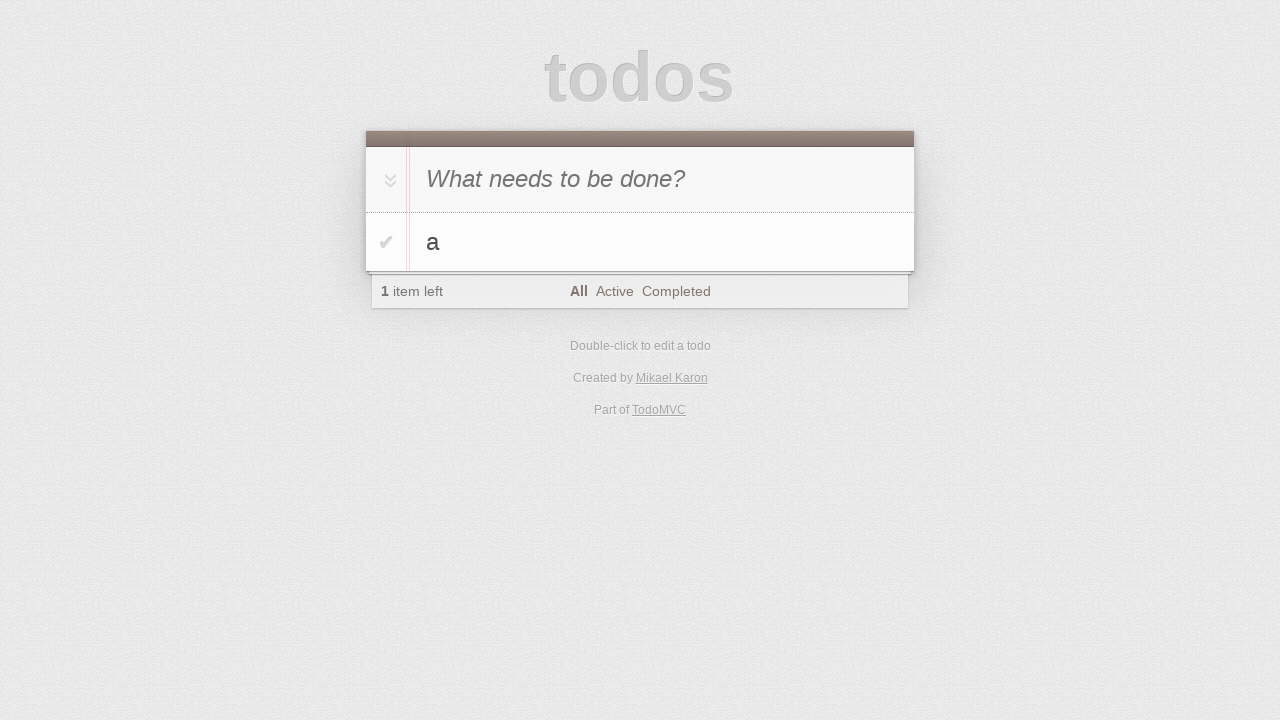

Verified task 'a' is visible in todo list
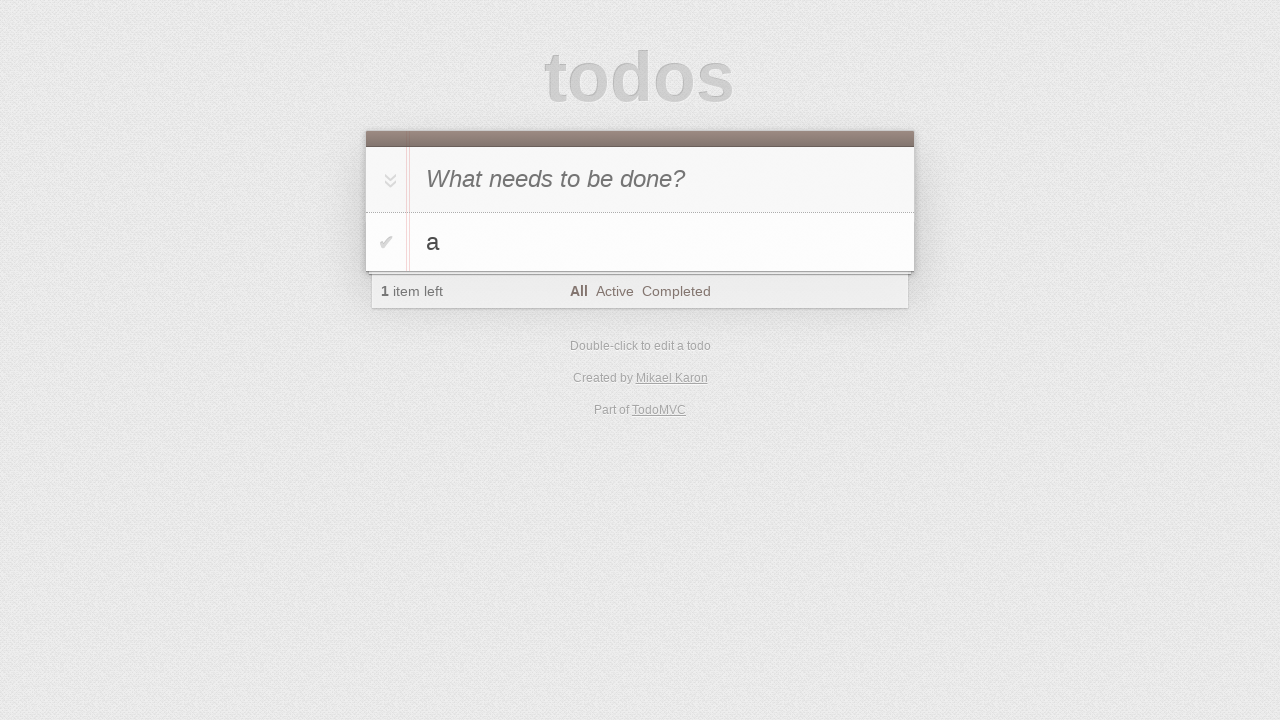

Clicked toggle-all to mark all tasks as complete at (388, 180) on #toggle-all
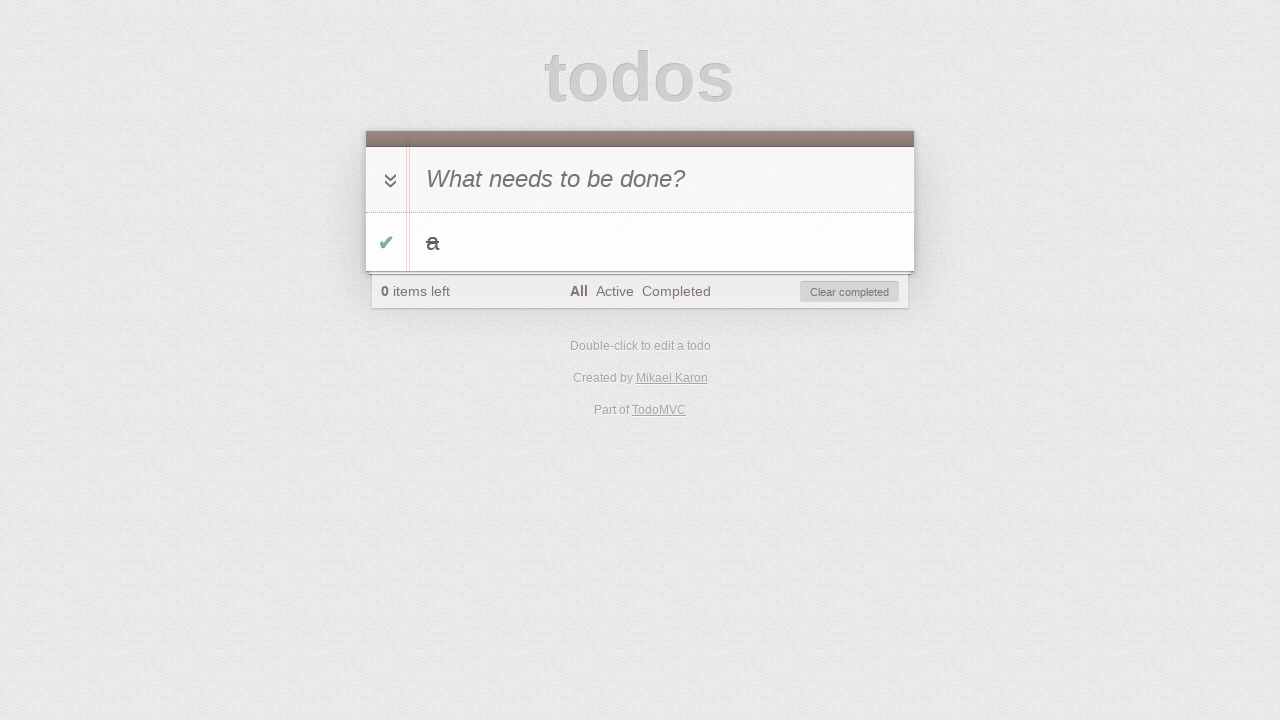

Clicked Active filter at (614, 291) on [href='#/active']
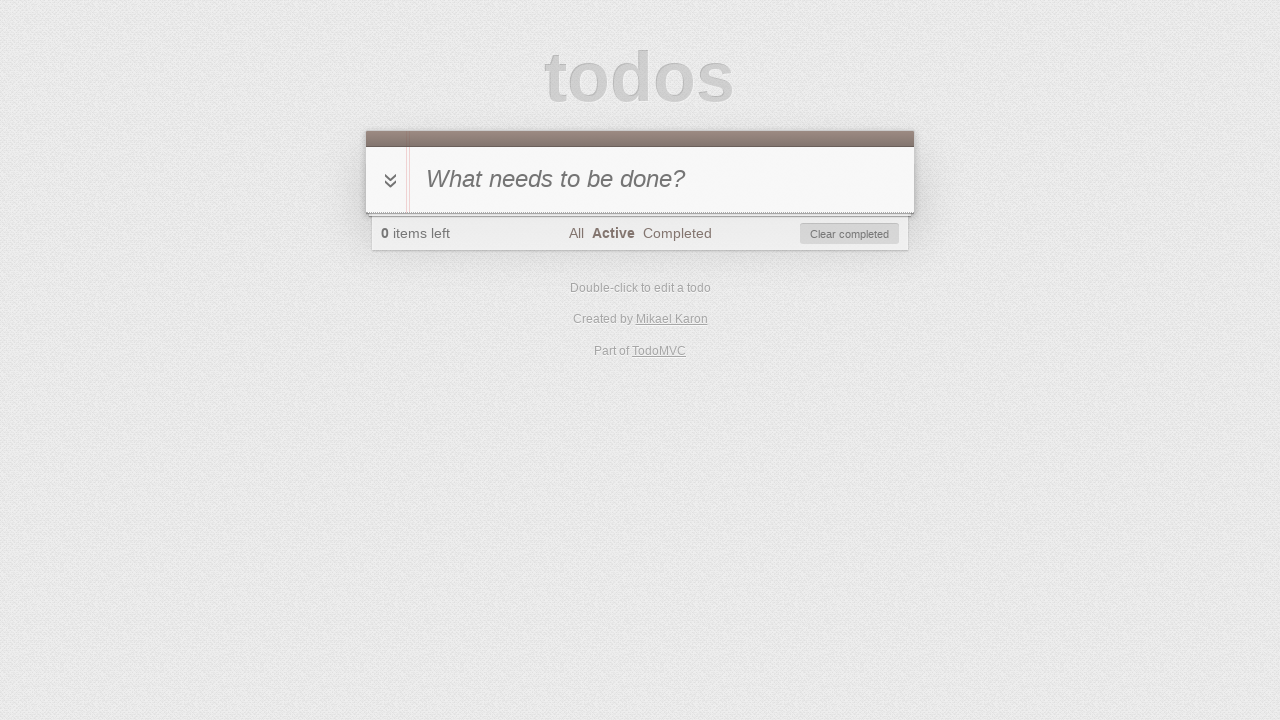

Verified Active filter shows no tasks (all are completed)
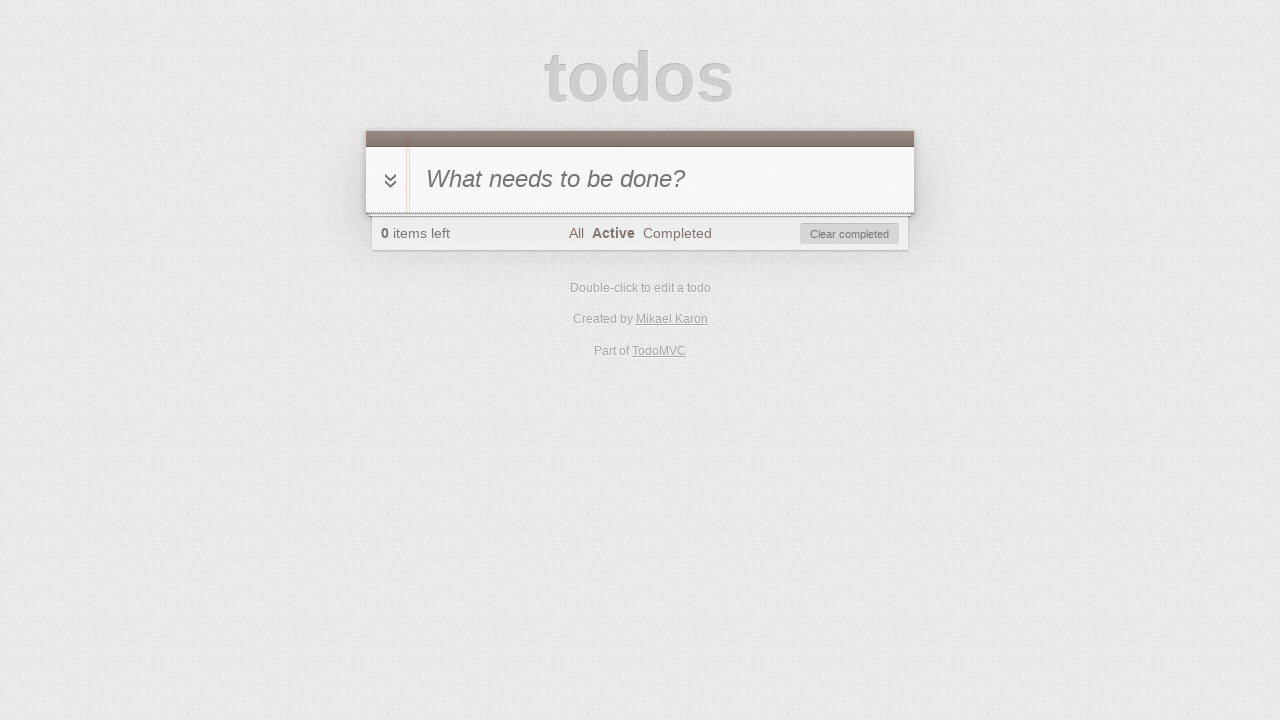

Clicked Completed filter at (677, 233) on [href='#/completed']
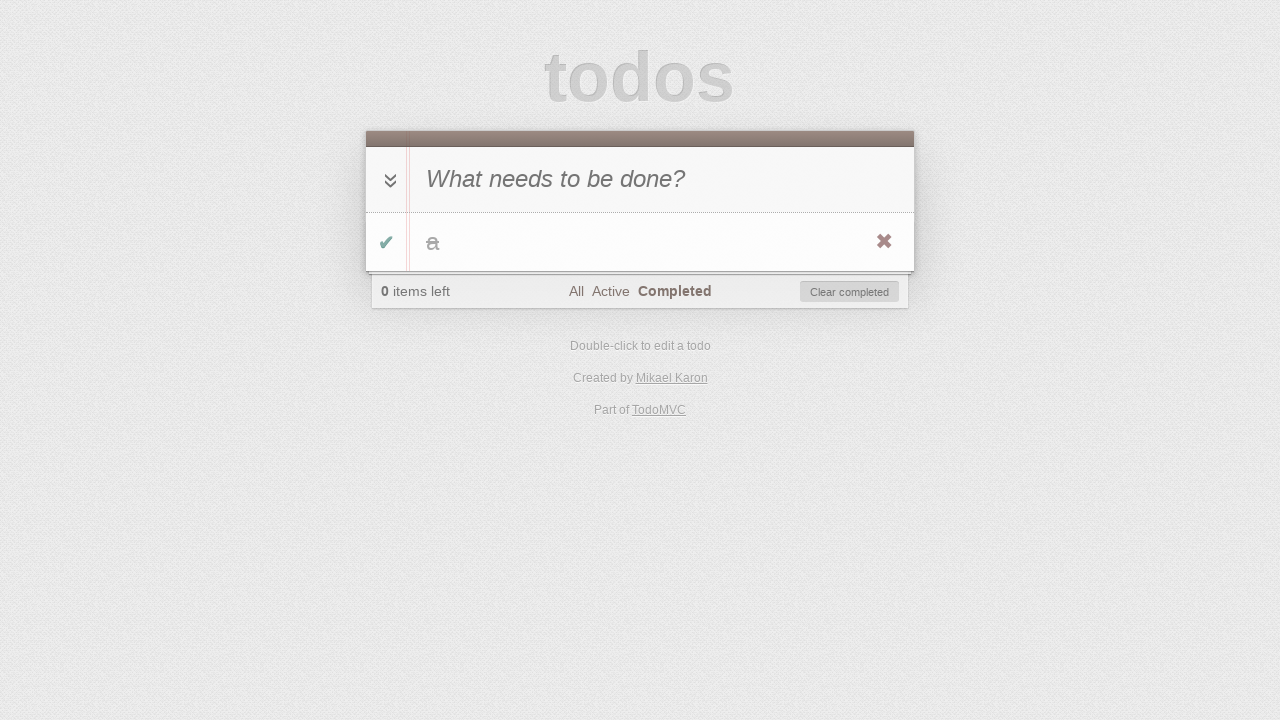

Verified Completed filter shows task 'a'
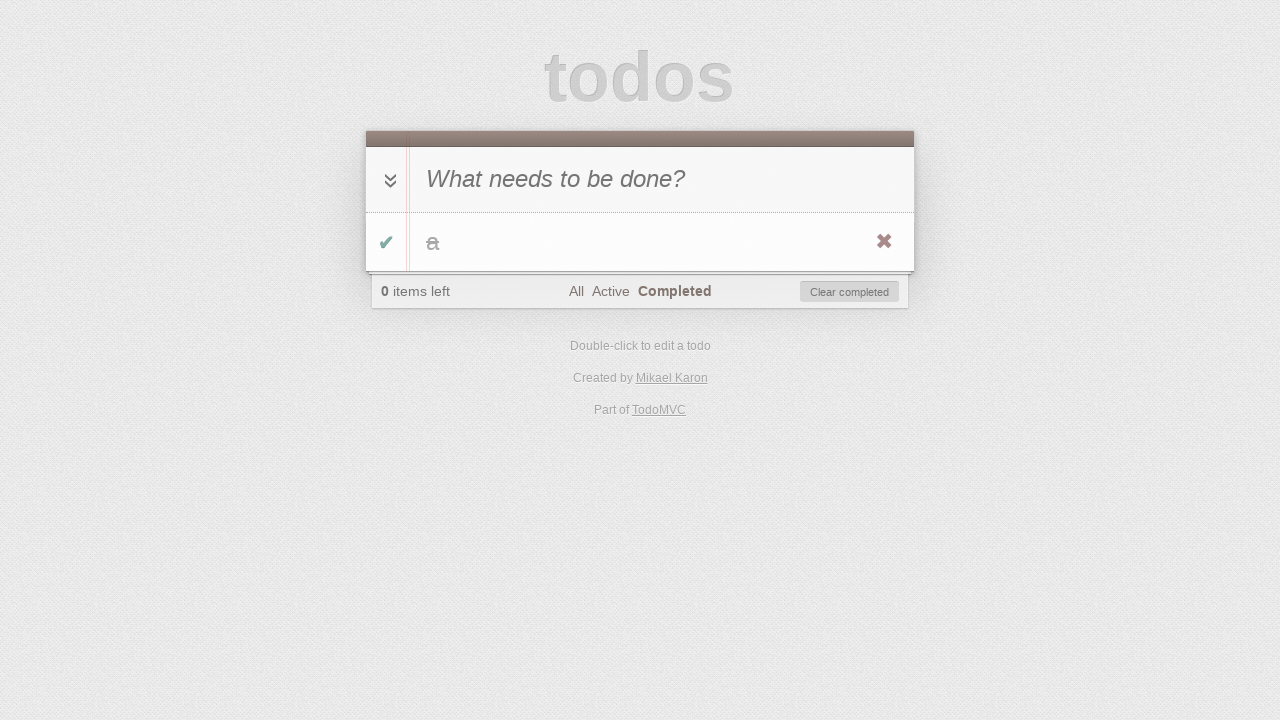

Toggled task 'a' back to active at (386, 242) on #todo-list li:has-text('a') .toggle
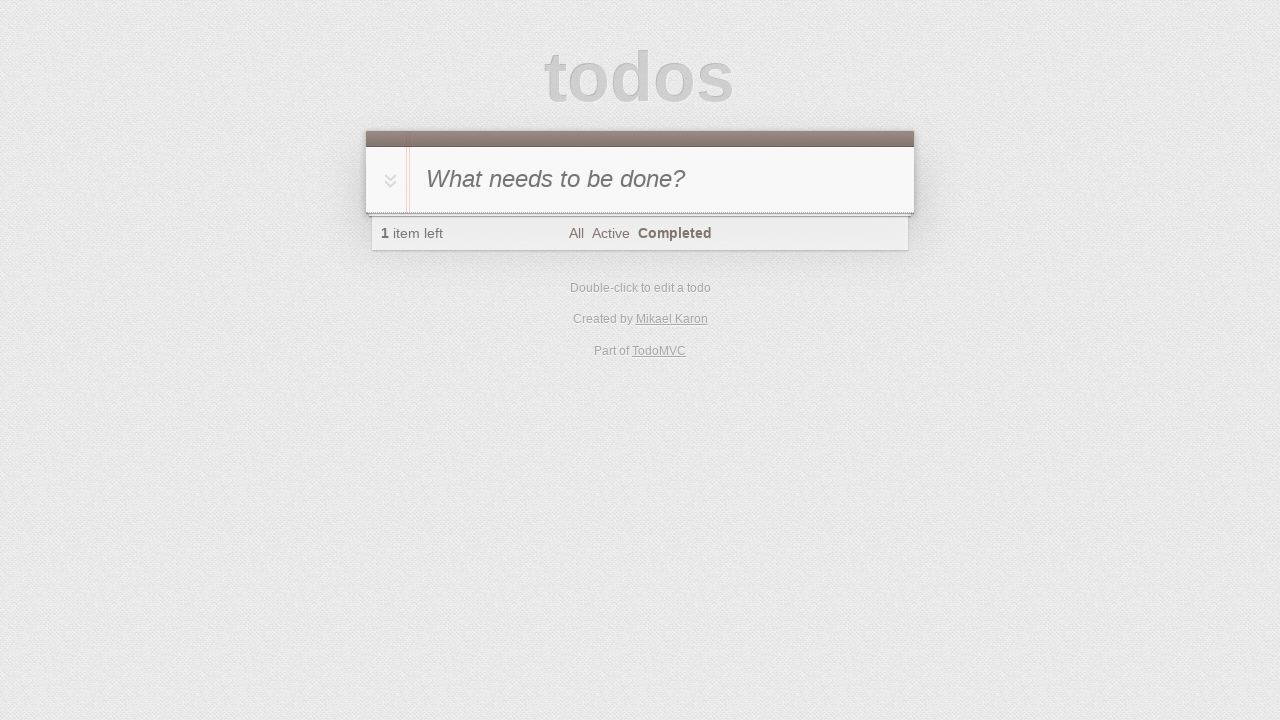

Verified Completed filter is now empty after toggling task back
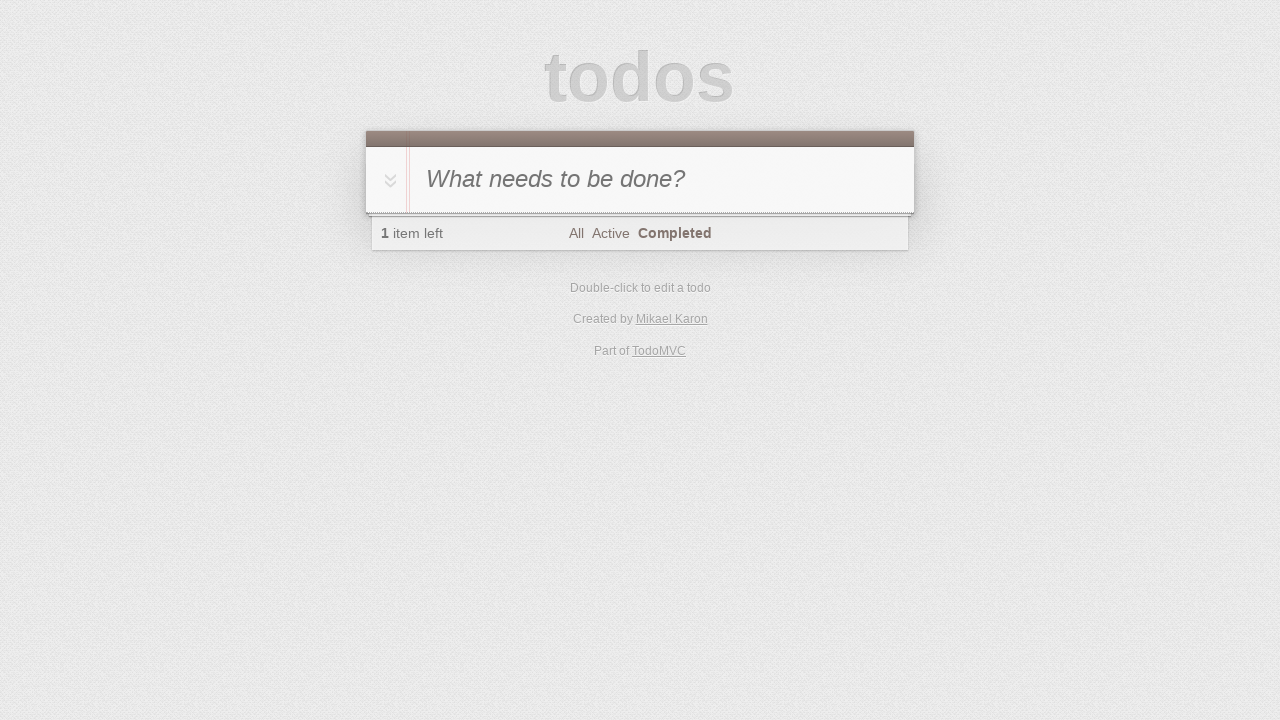

Clicked All filter at (576, 233) on [href='#/']
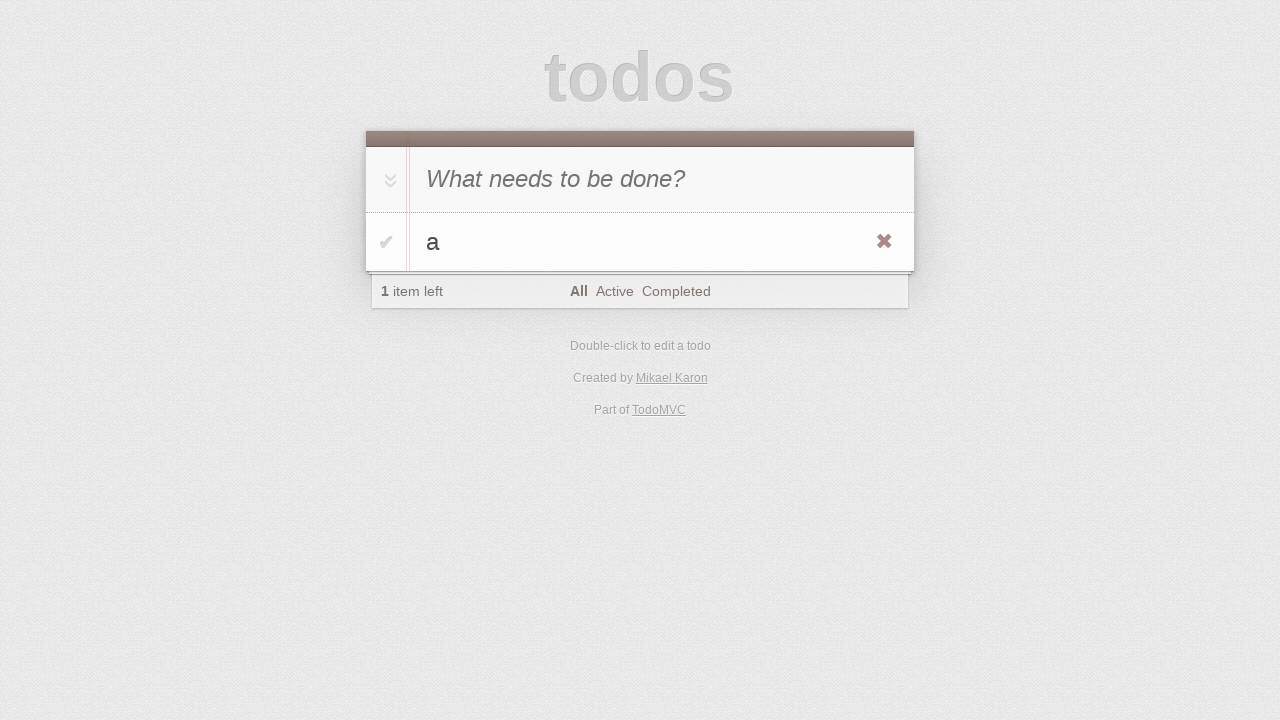

Verified All filter shows active task 'a'
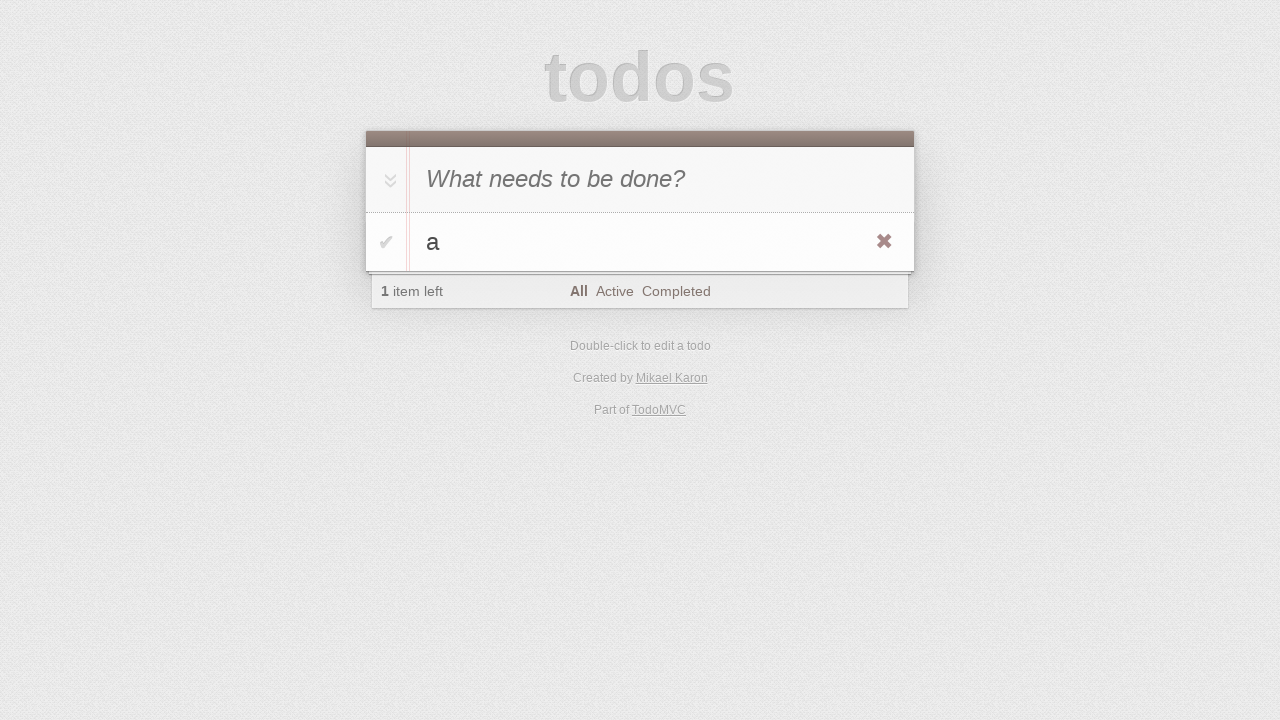

Clicked Completed filter at (676, 291) on [href='#/completed']
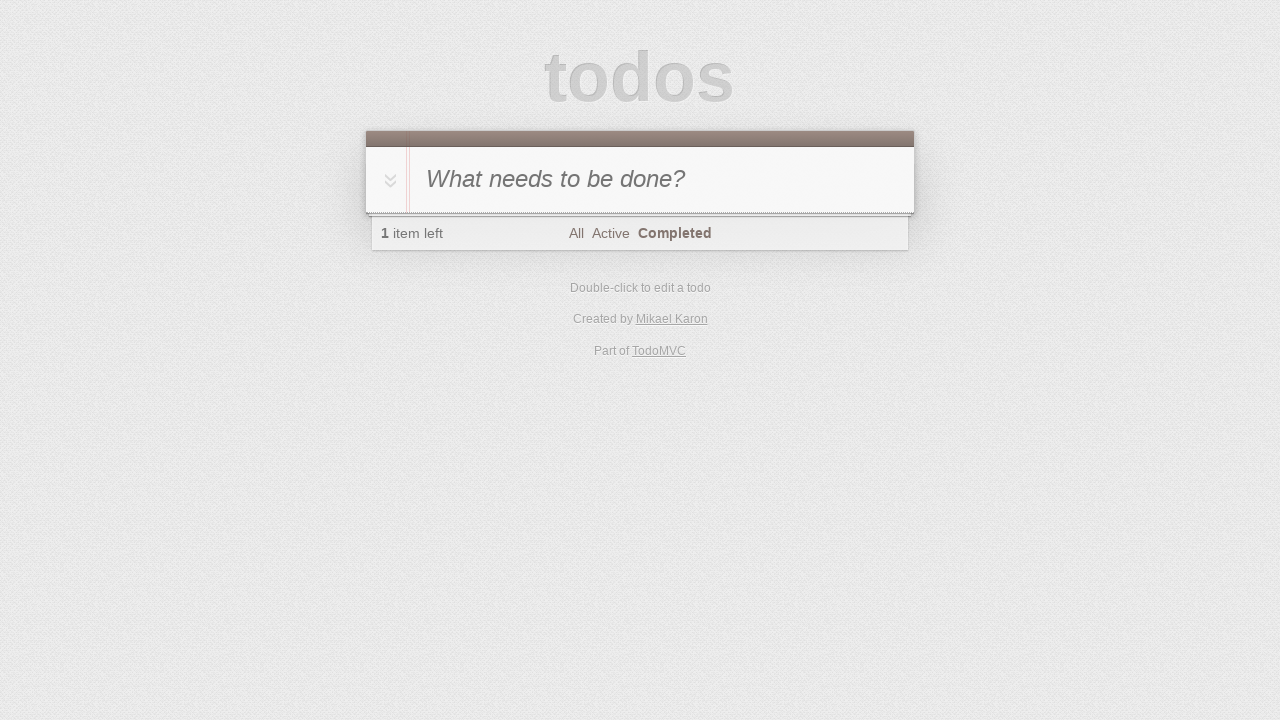

Verified Completed filter is empty
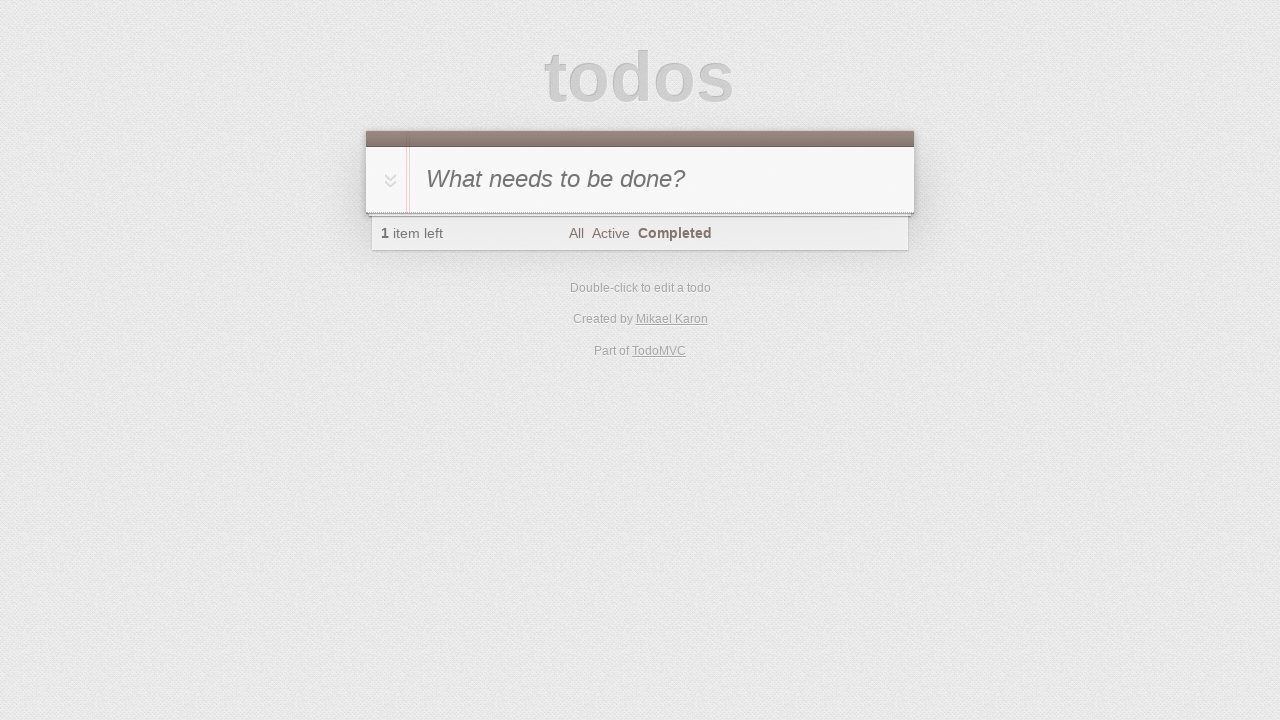

Clicked Active filter at (610, 233) on [href='#/active']
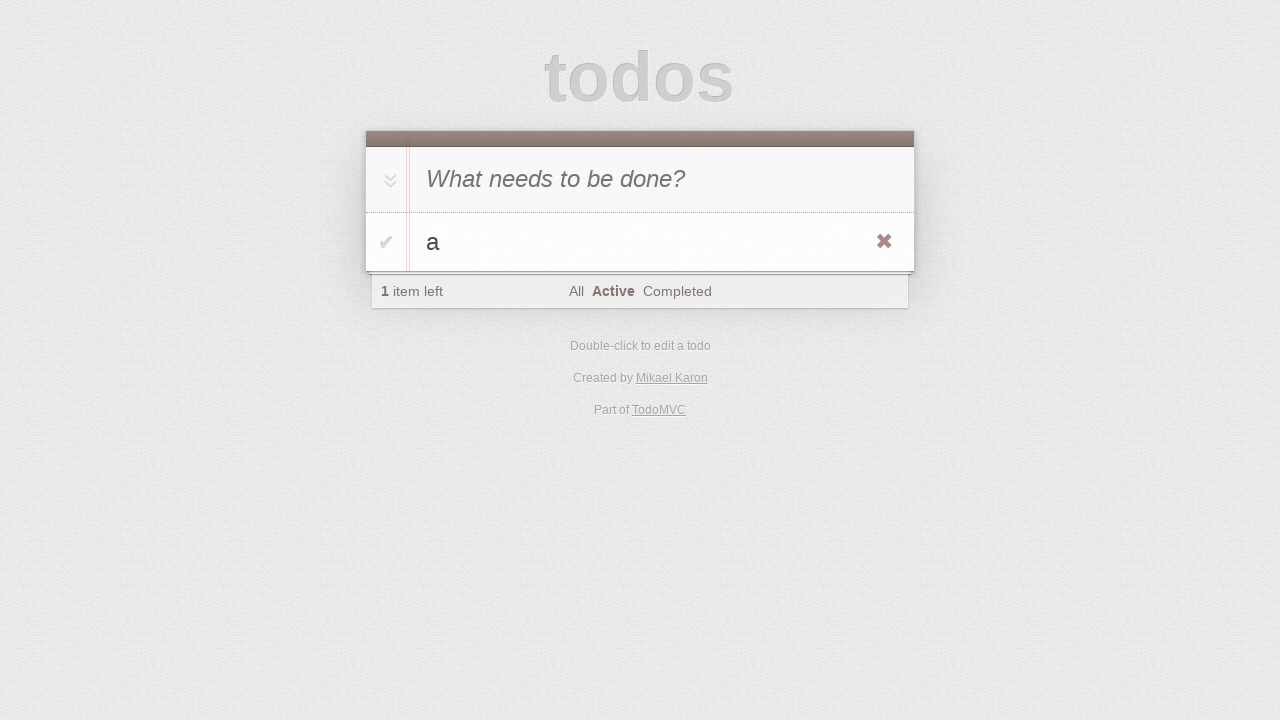

Verified Active filter shows task 'a'
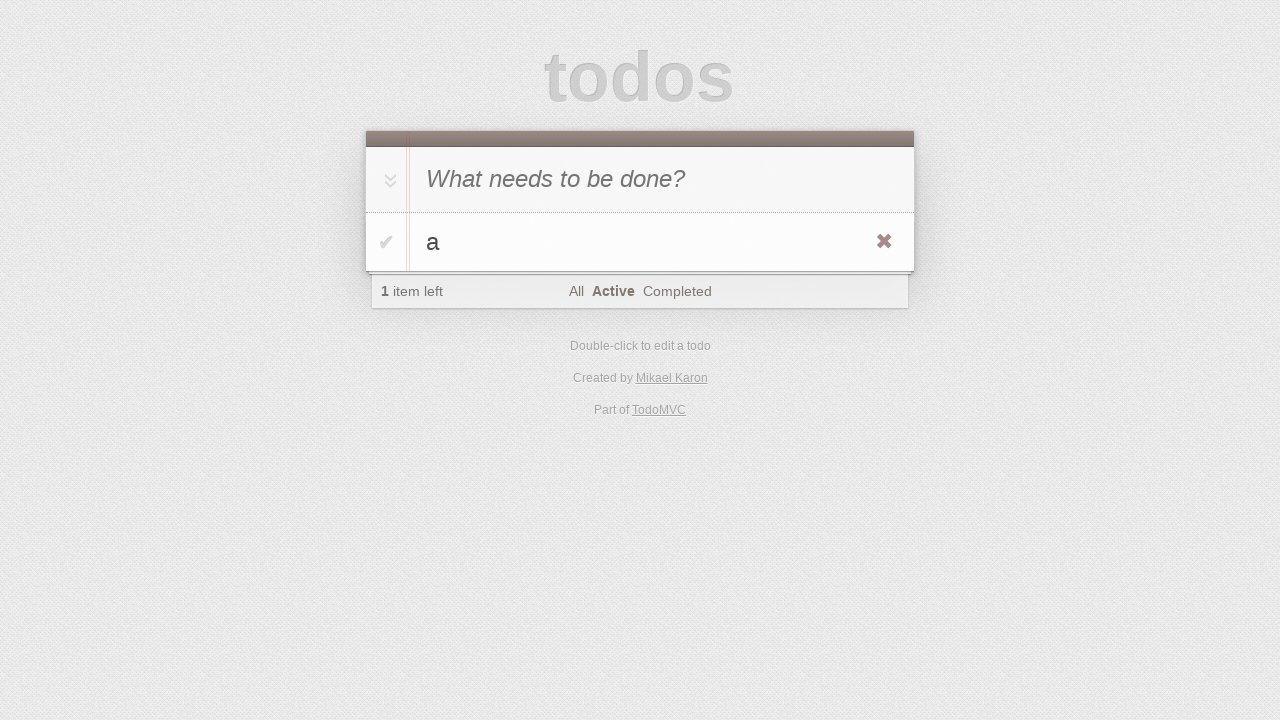

Clicked All filter at (576, 291) on [href='#/']
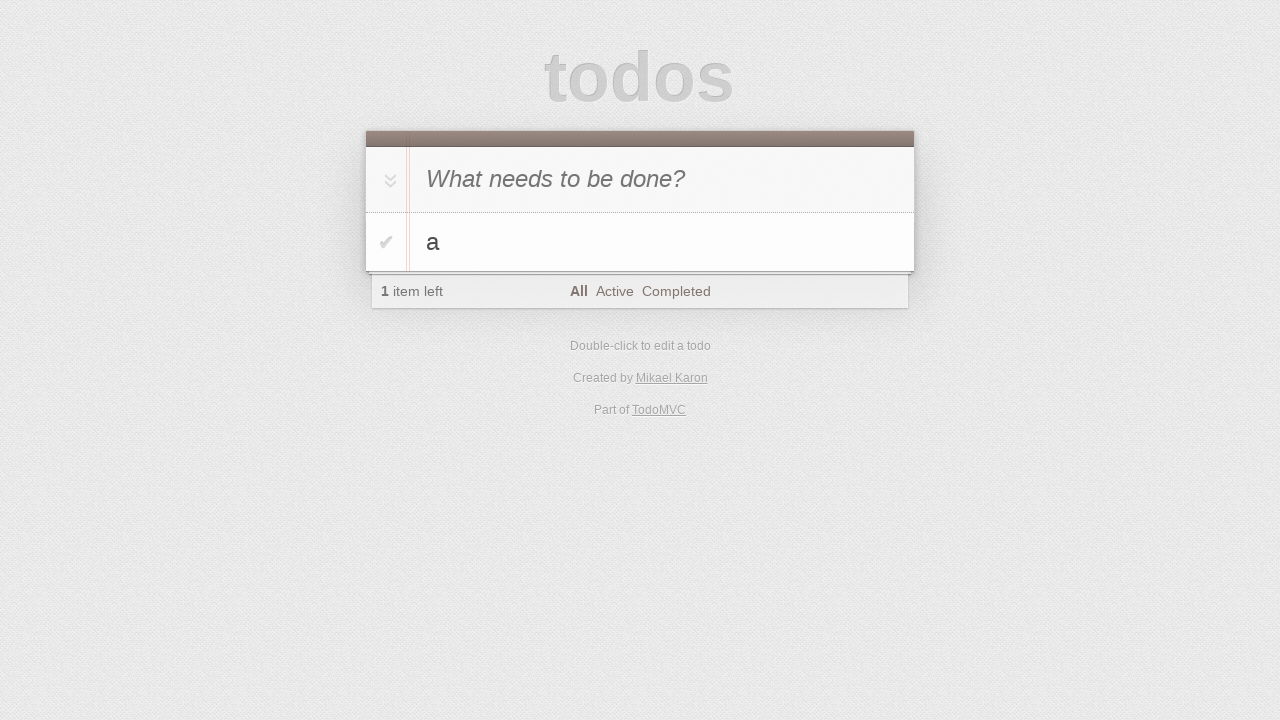

Hovered over task 'a' to reveal delete button at (640, 242) on #todo-list li:has-text('a')
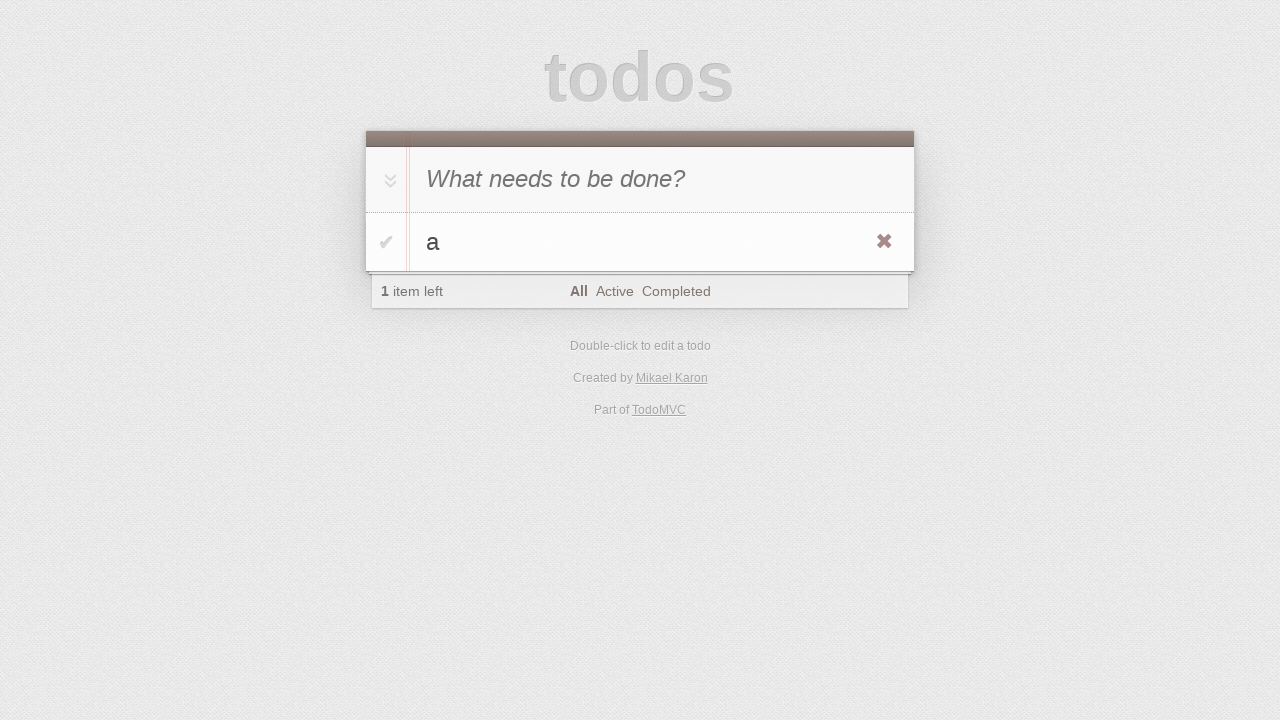

Clicked delete button to remove task 'a' at (884, 242) on #todo-list li:has-text('a') .destroy
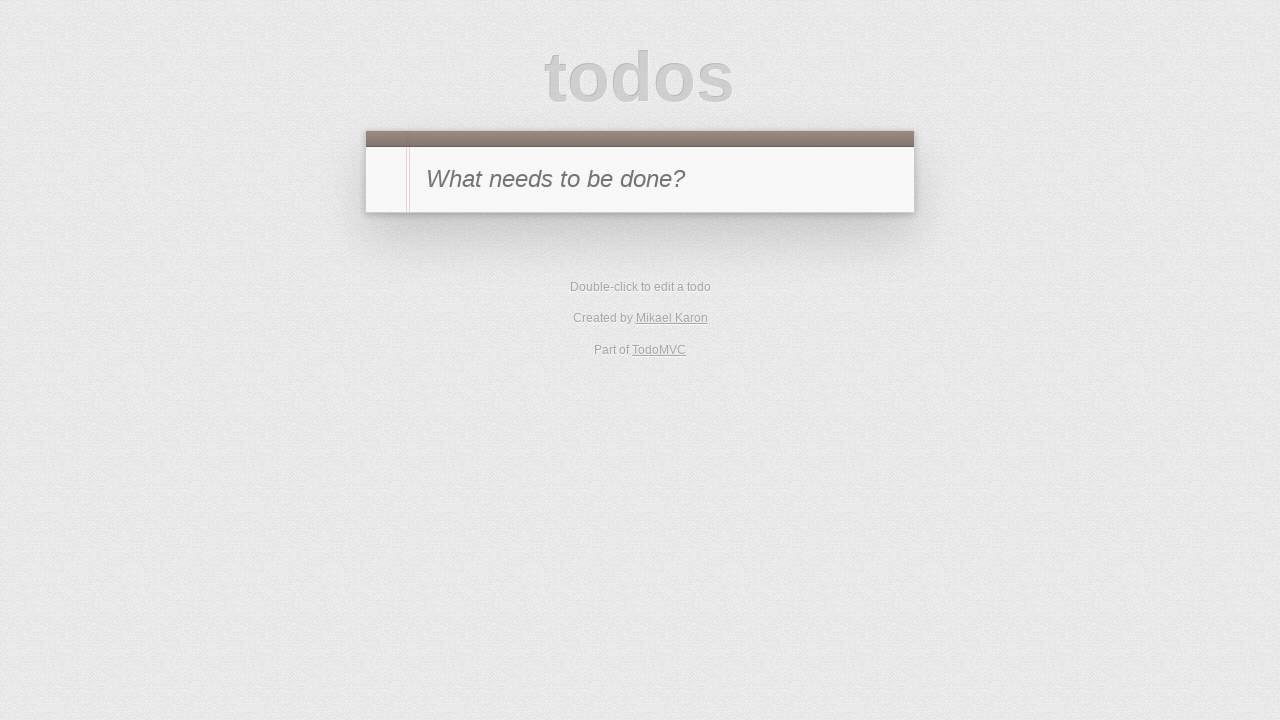

Verified todo list is empty after deleting the task
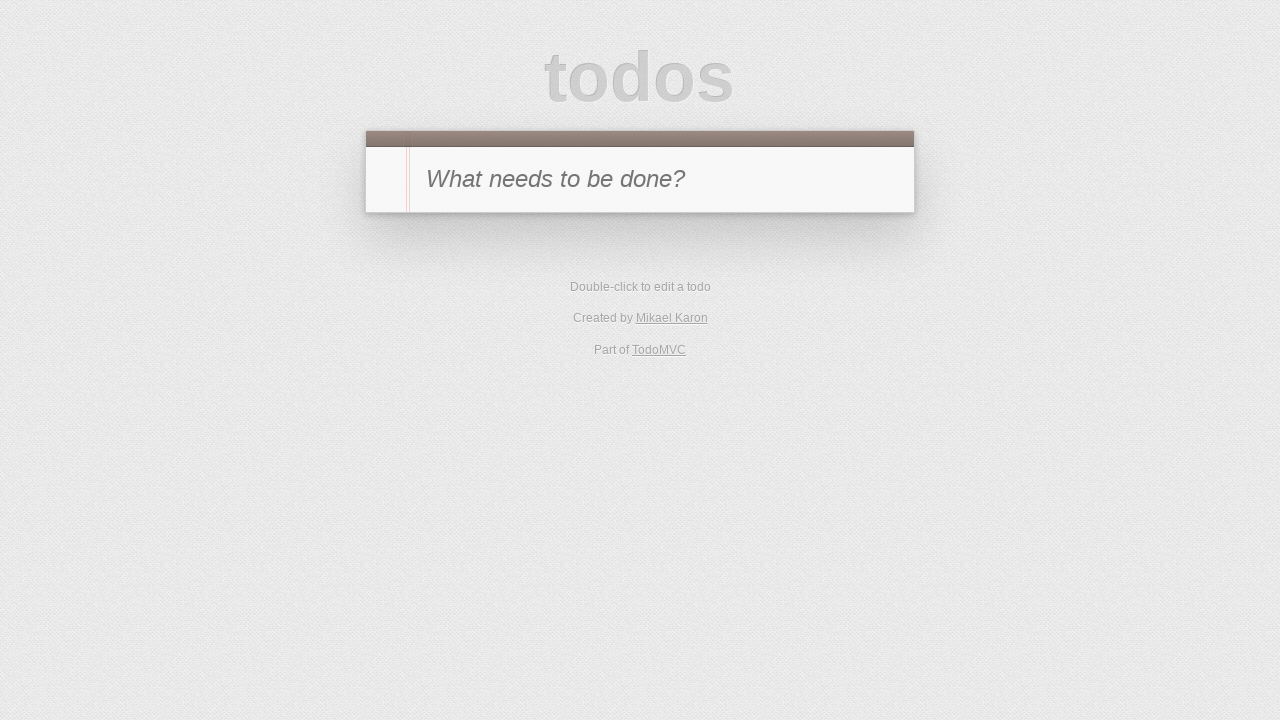

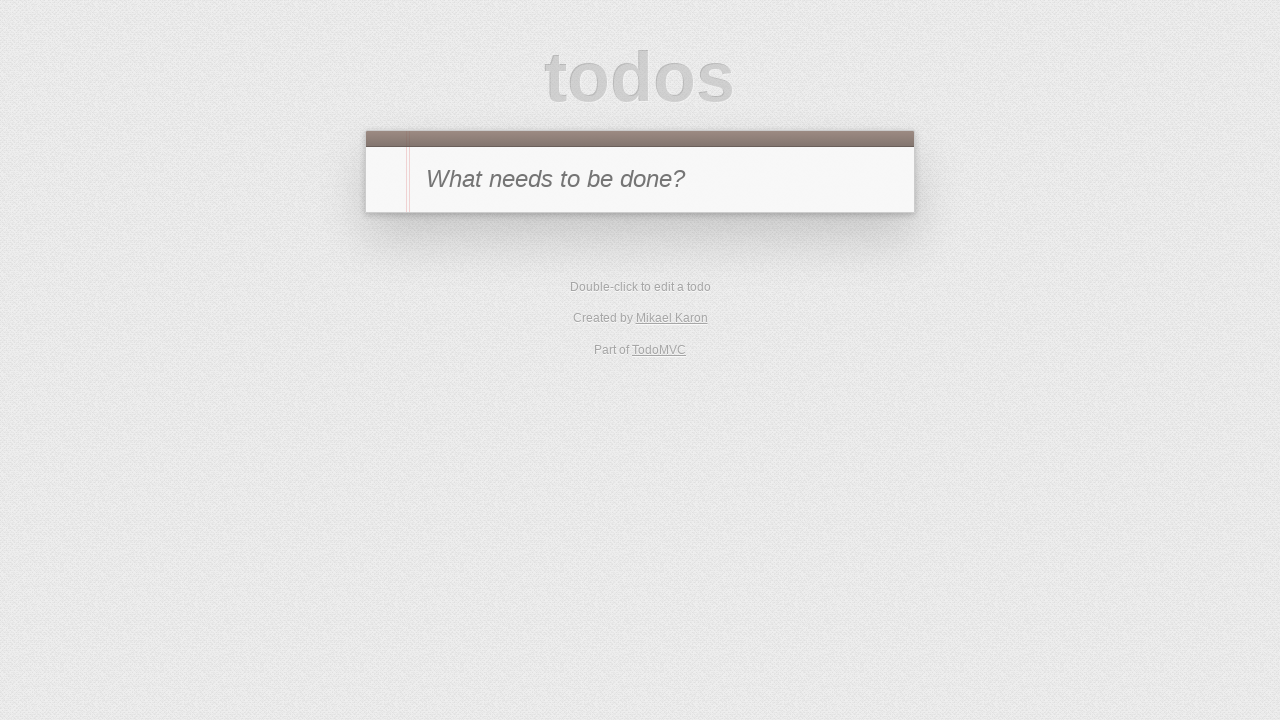